Tests login attempt with a locked out user account to verify the locked out error message appears

Starting URL: https://www.saucedemo.com/

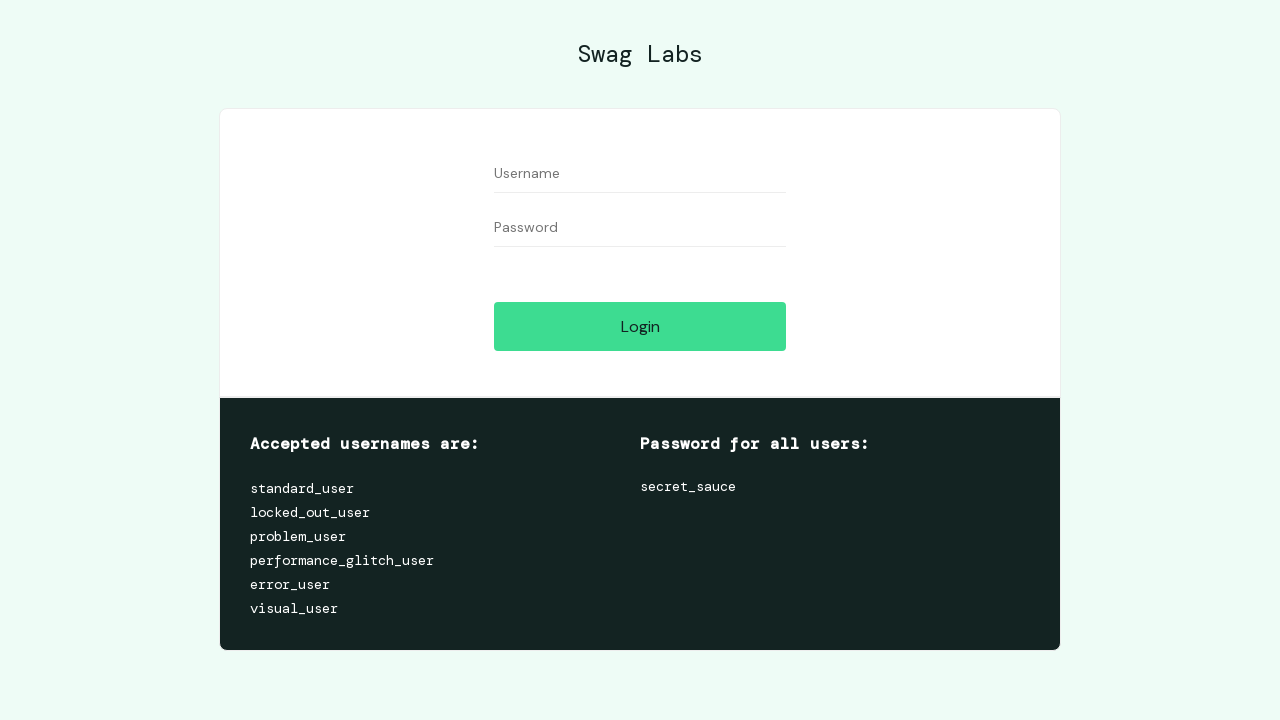

Filled username field with 'locked_out_user' on #user-name
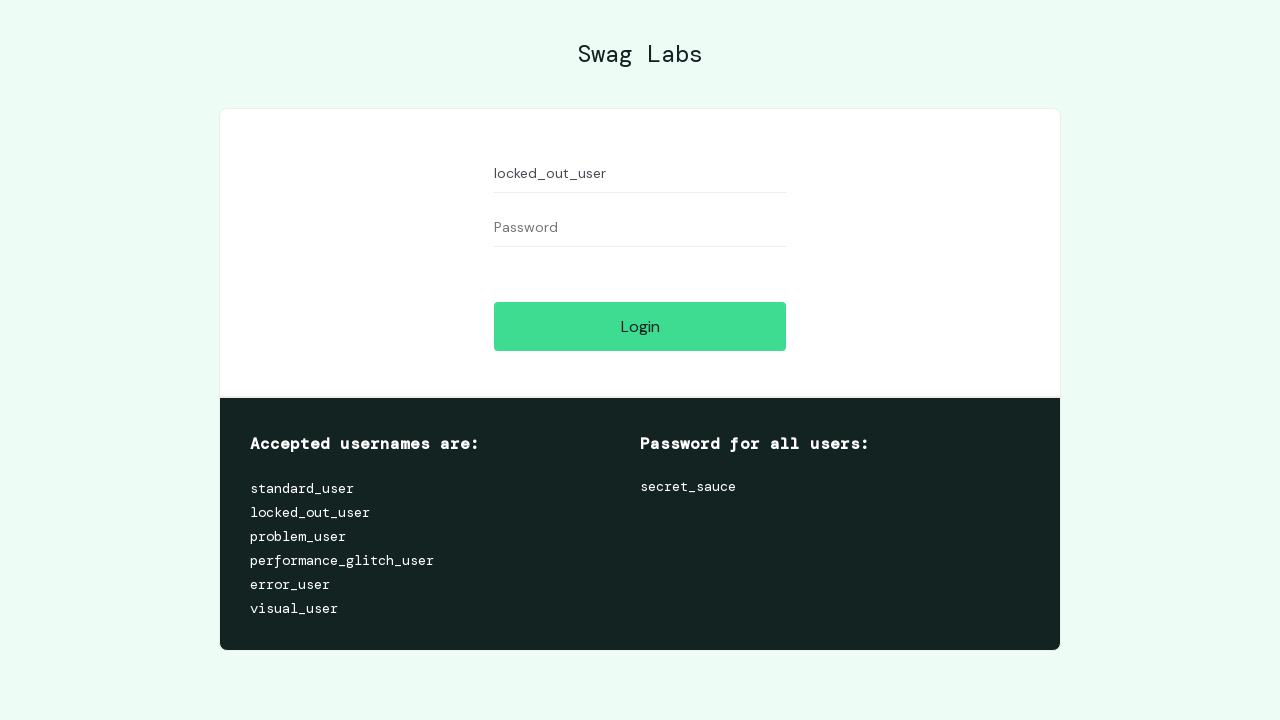

Filled password field with 'secret_sauce' on #password
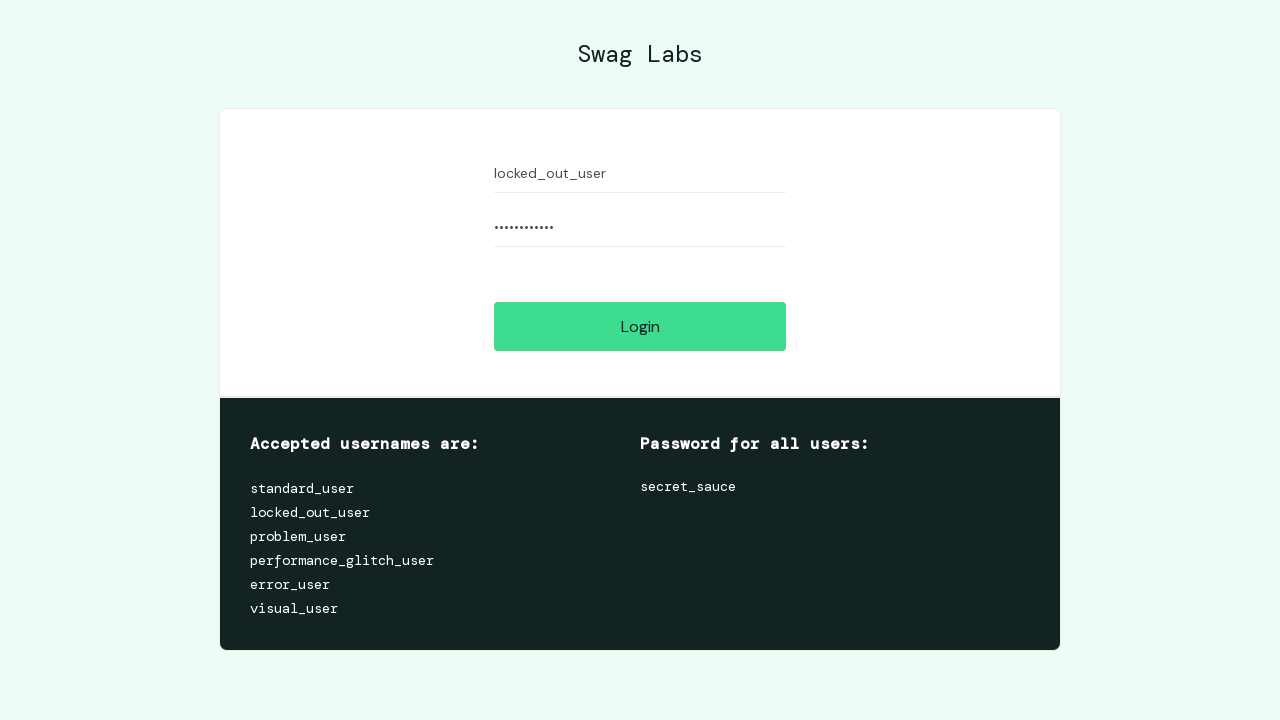

Clicked login button at (640, 326) on #login-button
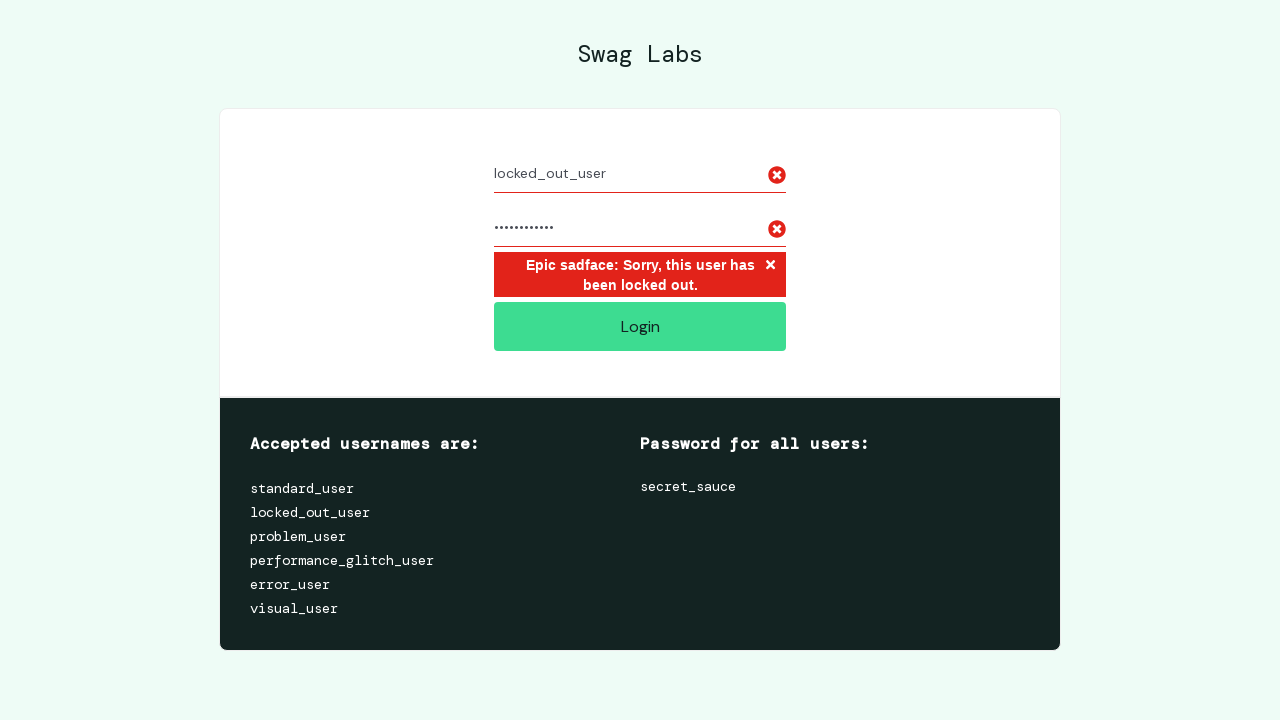

Locked out error message appeared
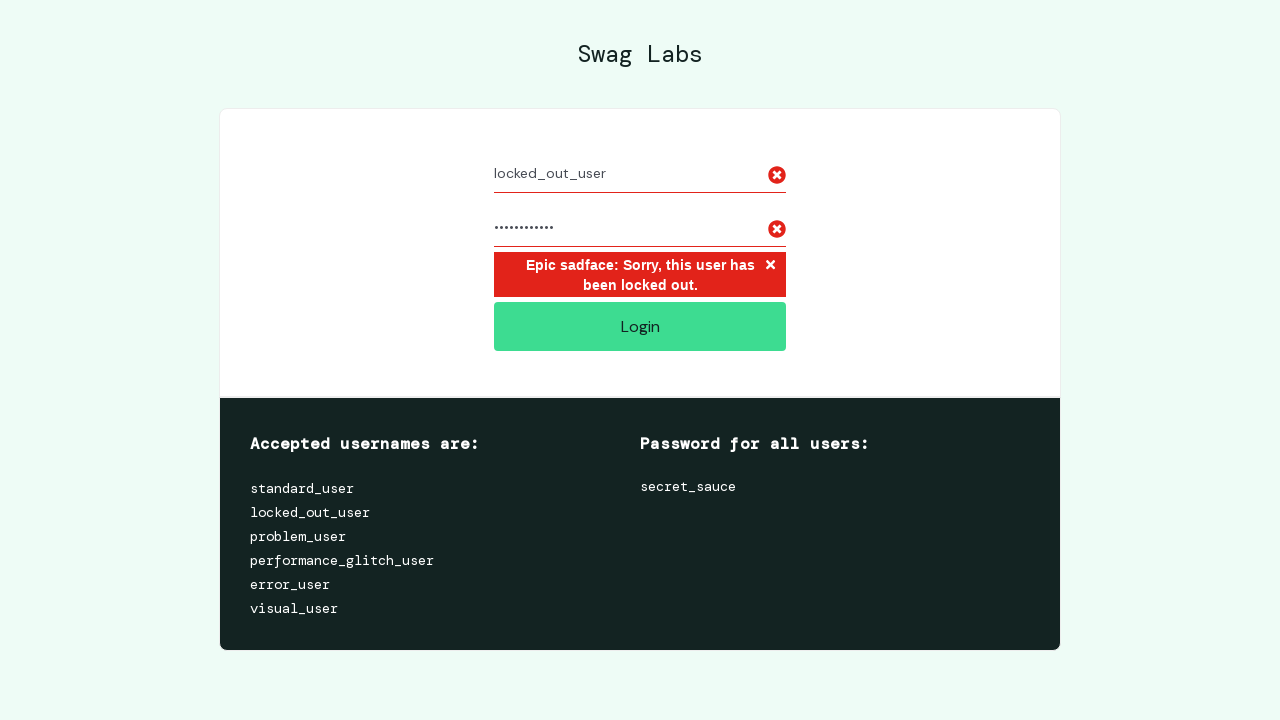

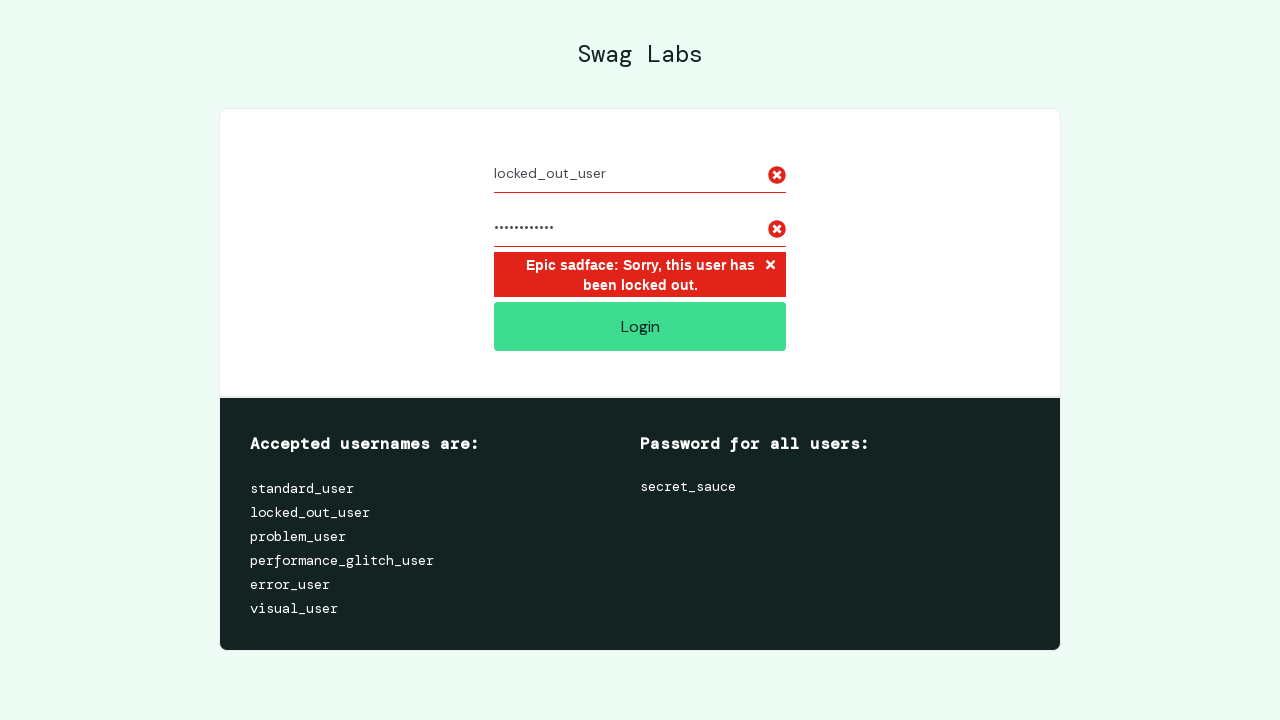